Tests horizontal slider interaction by dragging the slider element to change its value on a demo page

Starting URL: https://the-internet.herokuapp.com/horizontal_slider

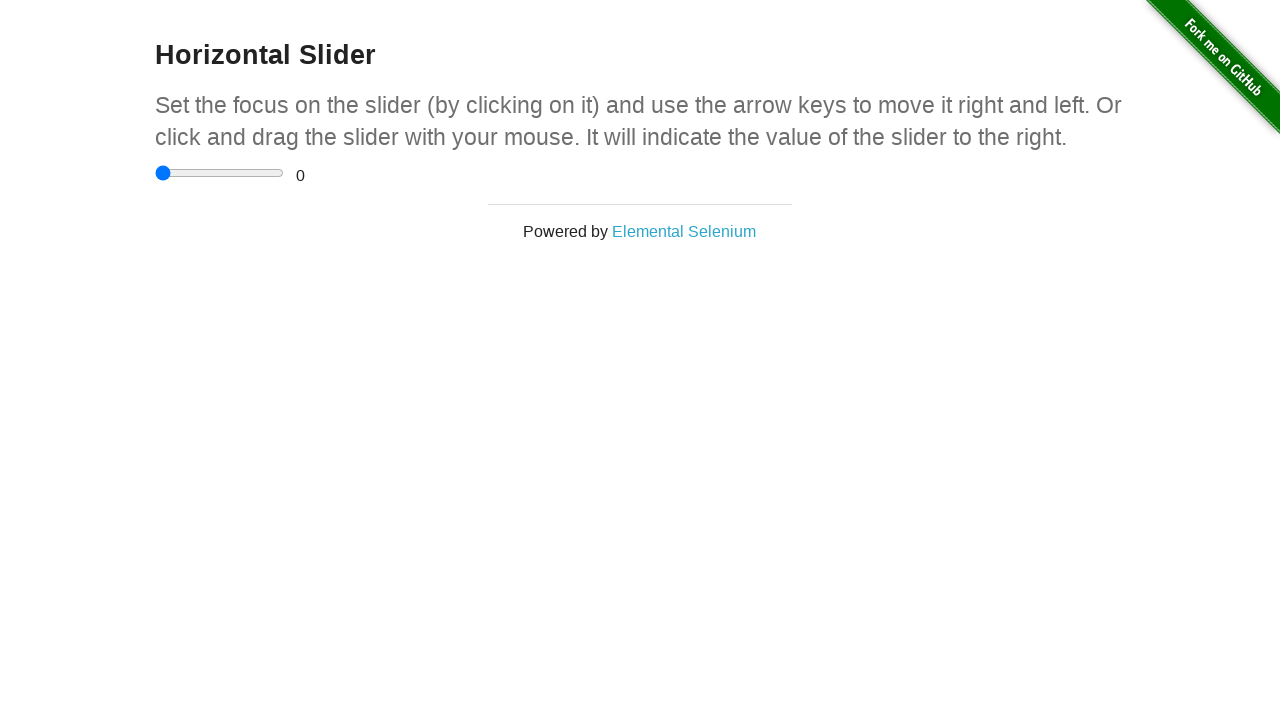

Navigated to horizontal slider demo page
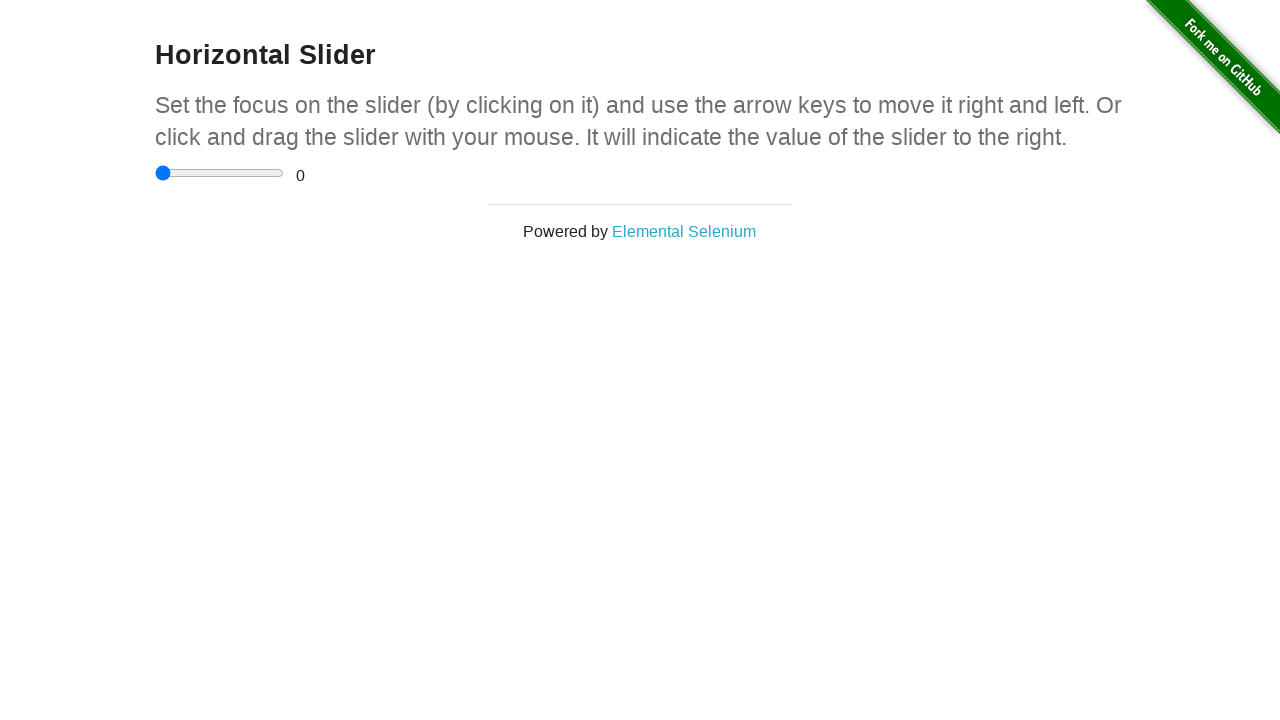

Located slider input element
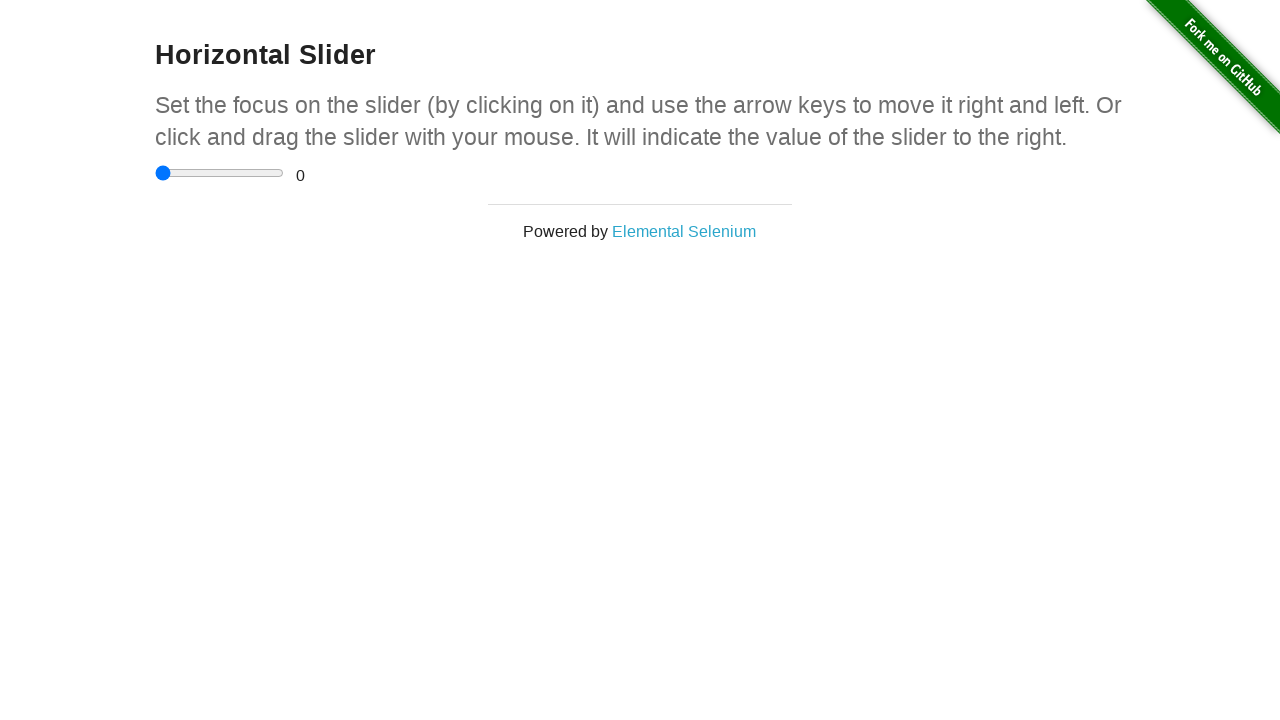

Retrieved bounding box of slider element
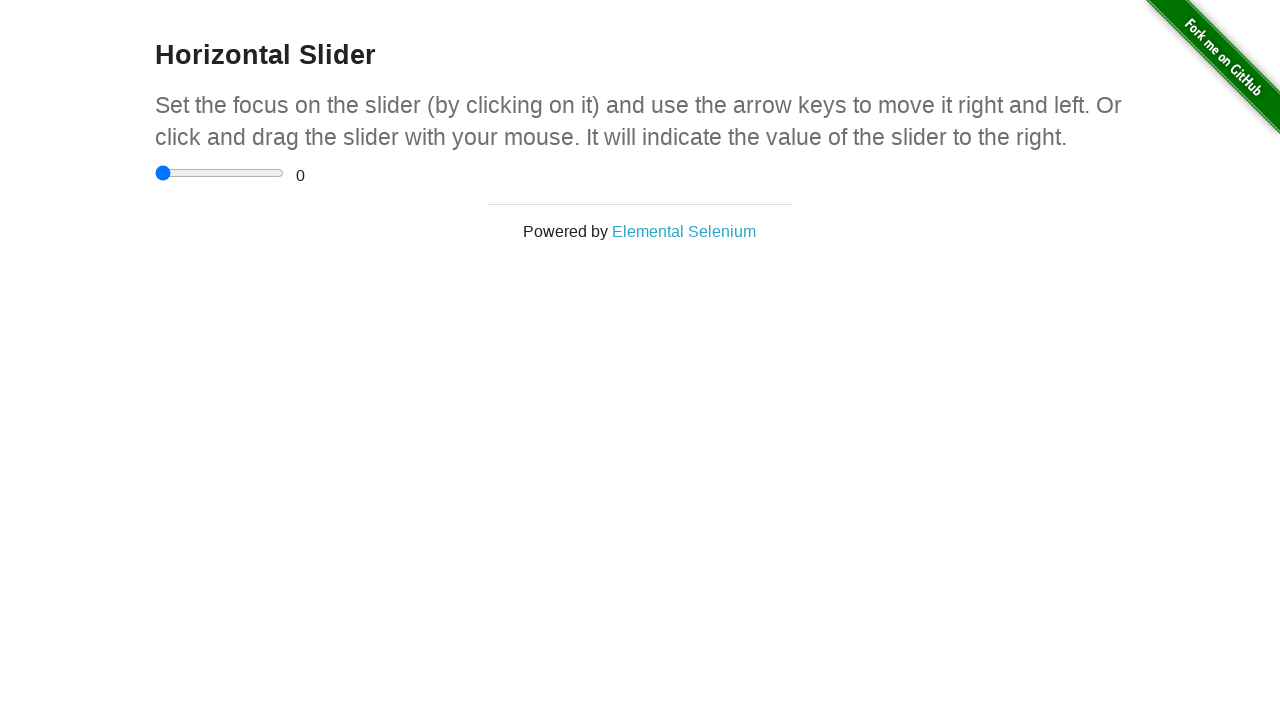

Moved mouse to center of slider element at (220, 173)
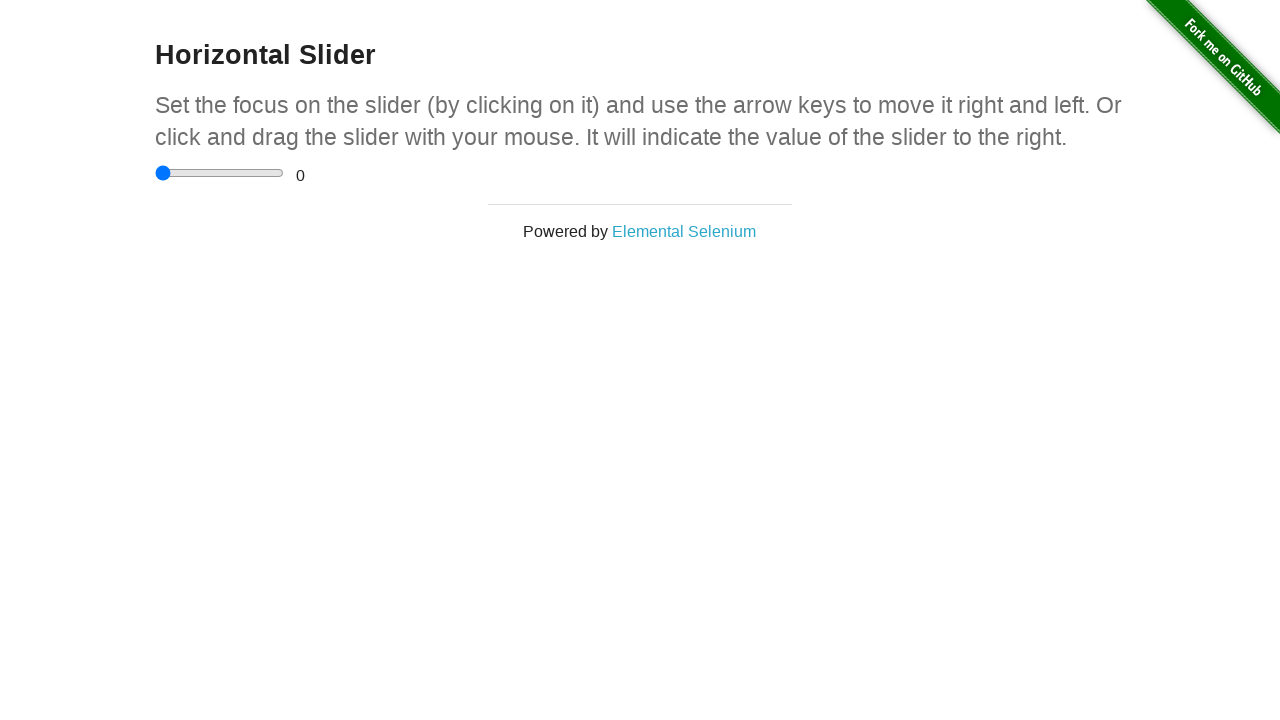

Pressed mouse button down on slider at (220, 173)
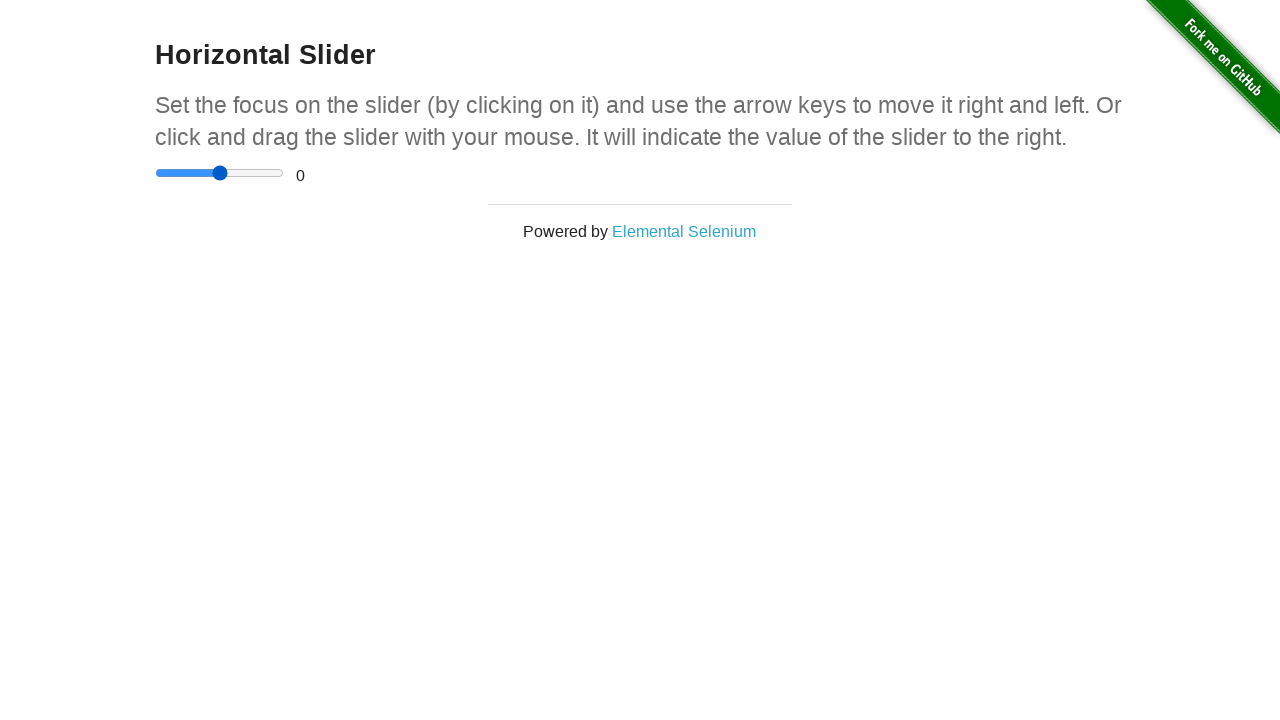

Dragged slider 100 pixels to the right at (320, 173)
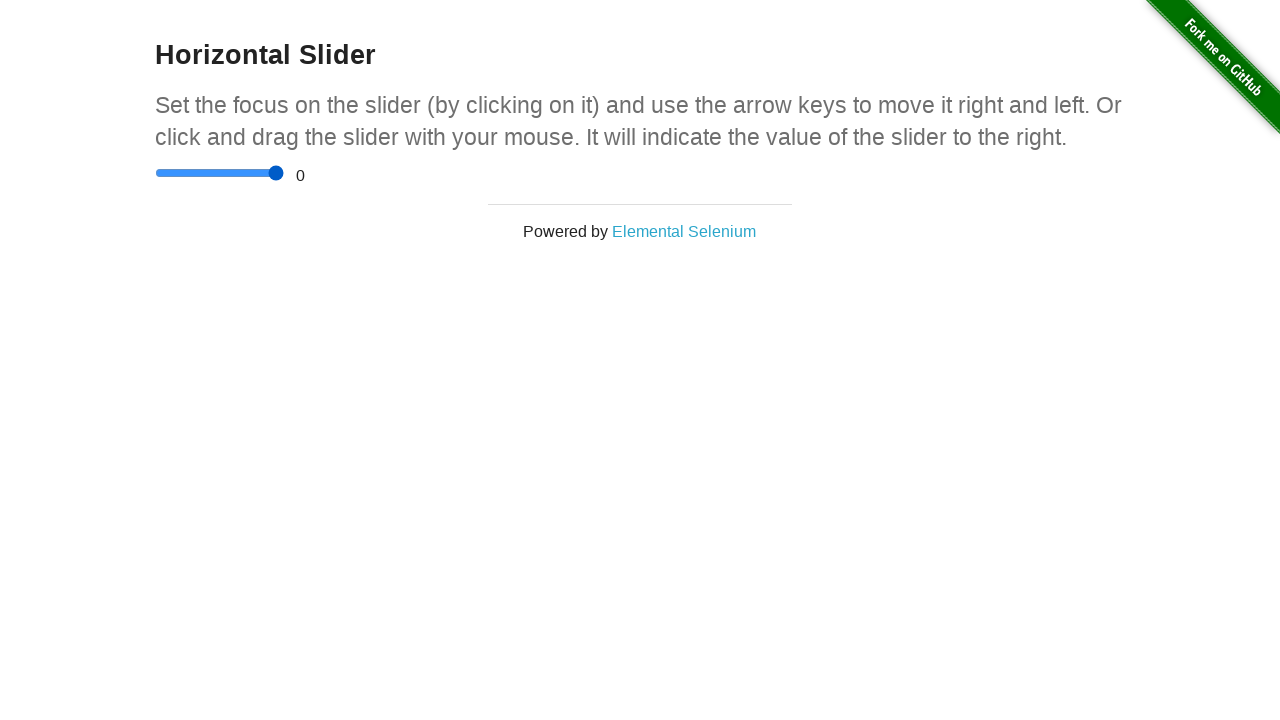

Released mouse button to complete slider drag at (320, 173)
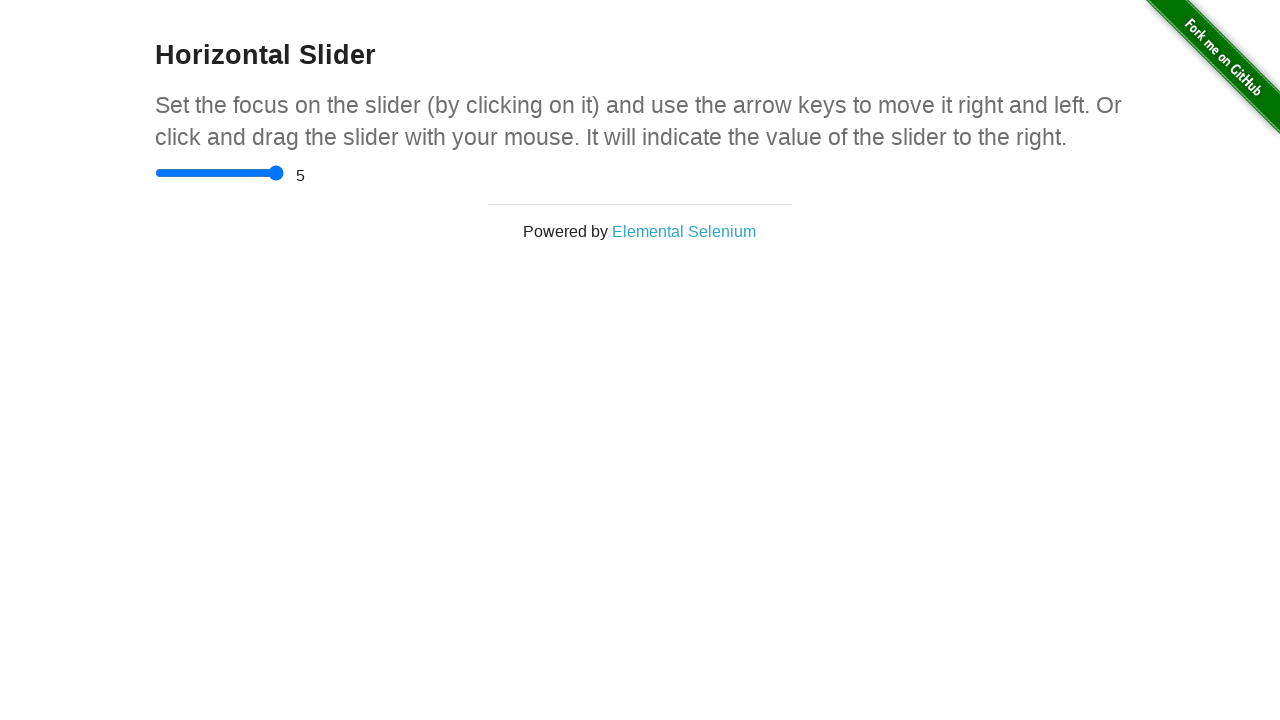

Waited 1 second to observe slider change result
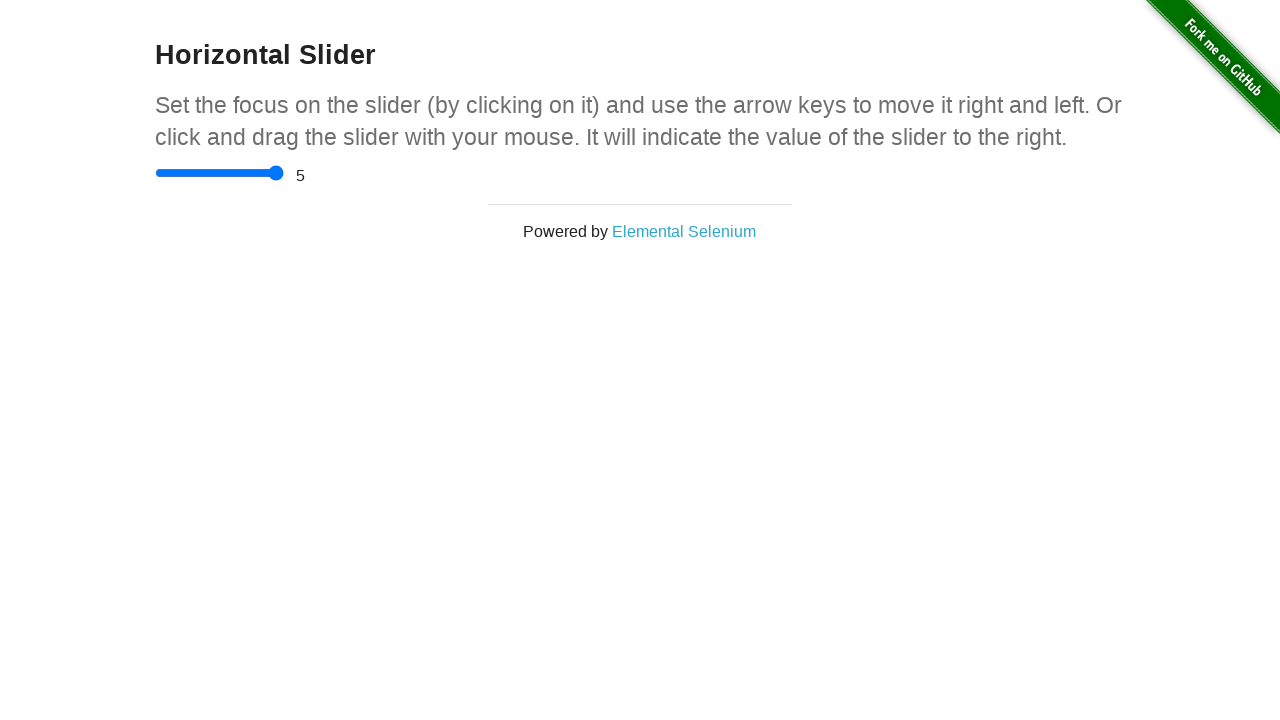

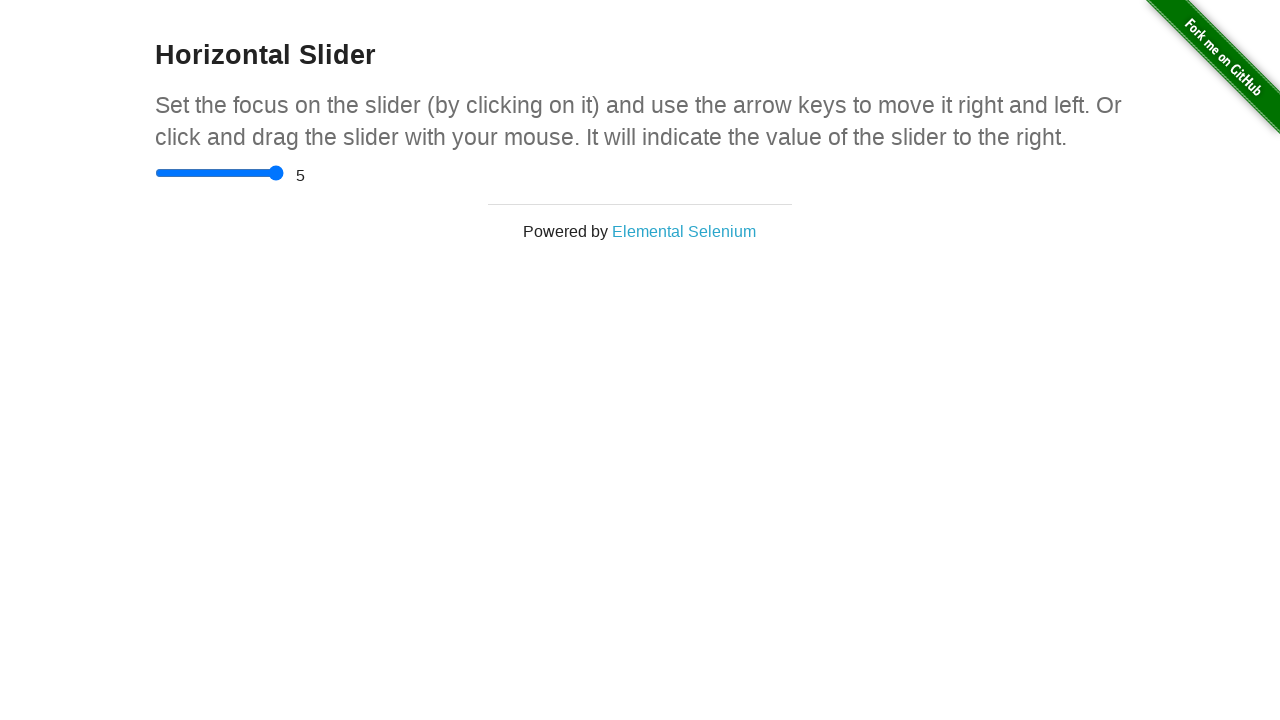